Tests selecting radio button option 3 on a basic HTML form and verifies the selection

Starting URL: https://testpages.herokuapp.com/styled/basic-html-form-test.html

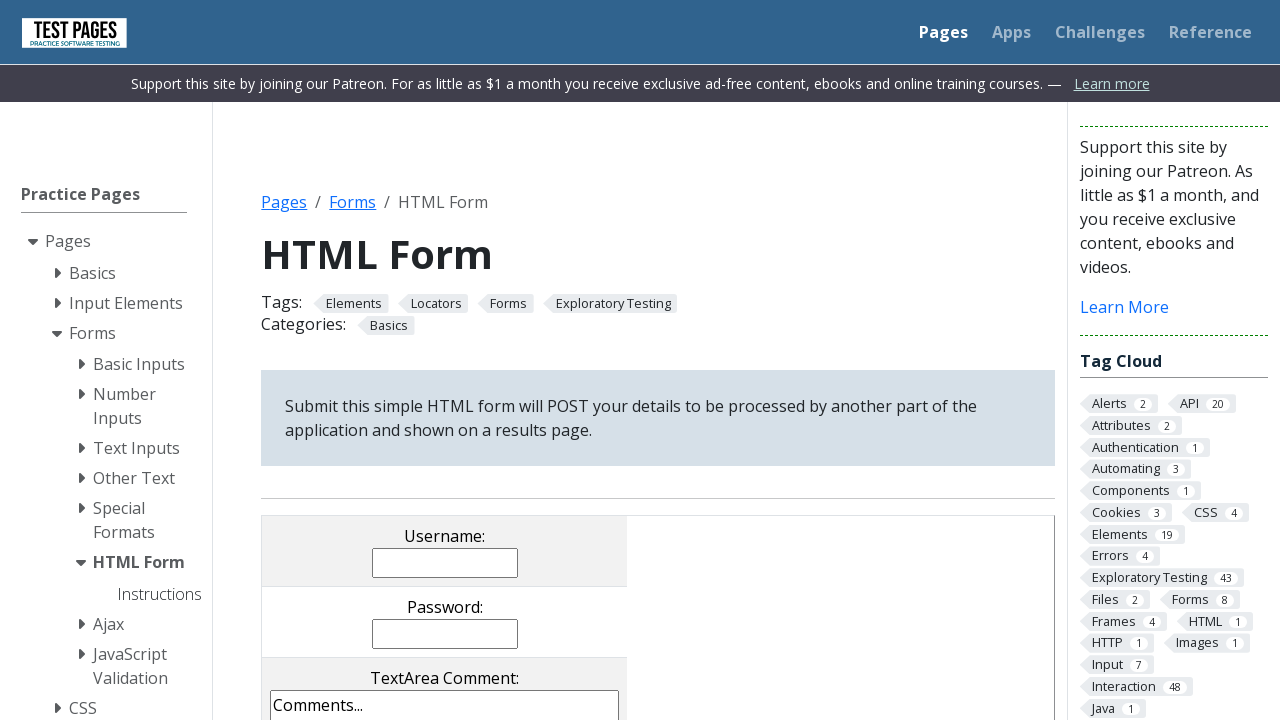

Navigated to basic HTML form test page
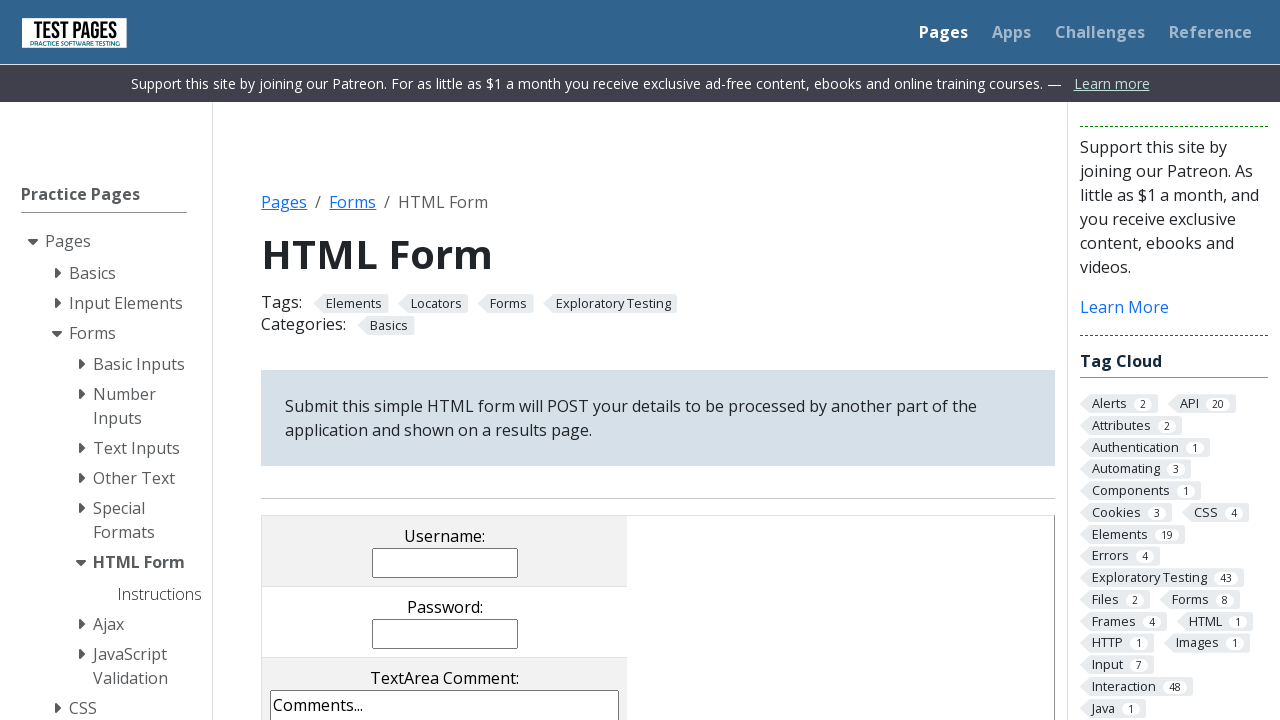

Selected radio button option 3 at (488, 360) on input[name='radioval'][value='rd3']
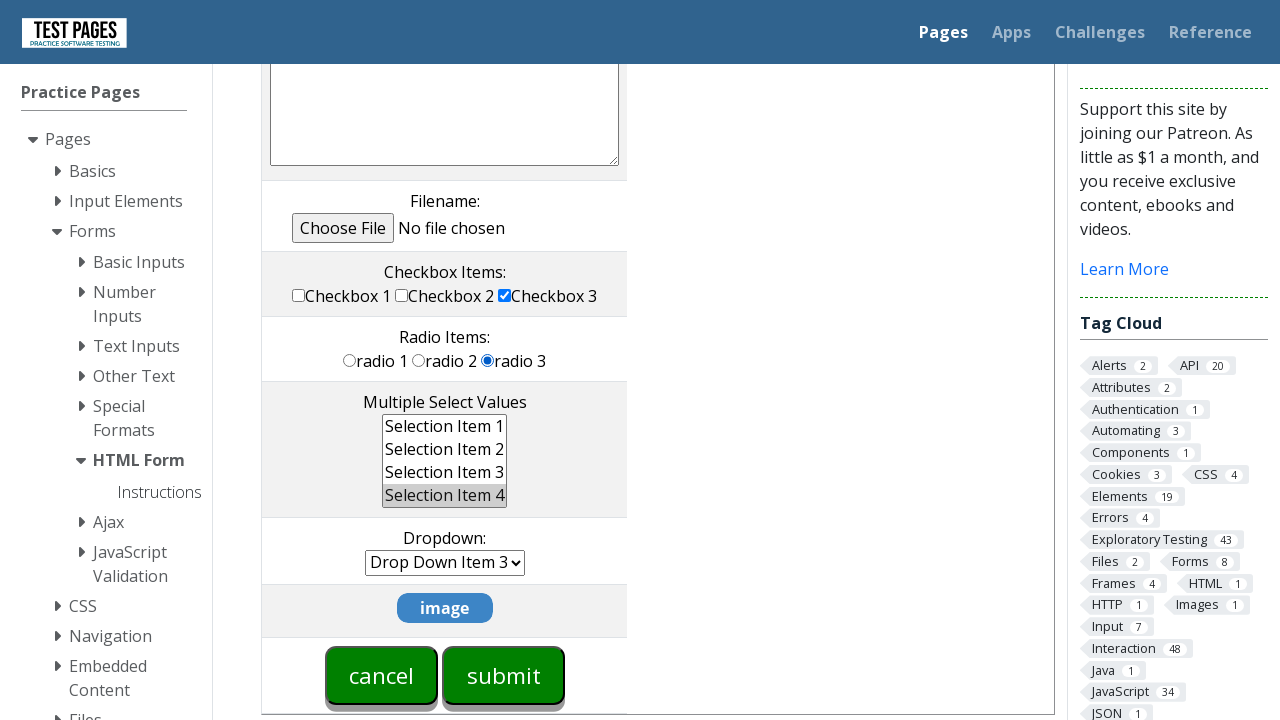

Verified that radio button option 3 is selected
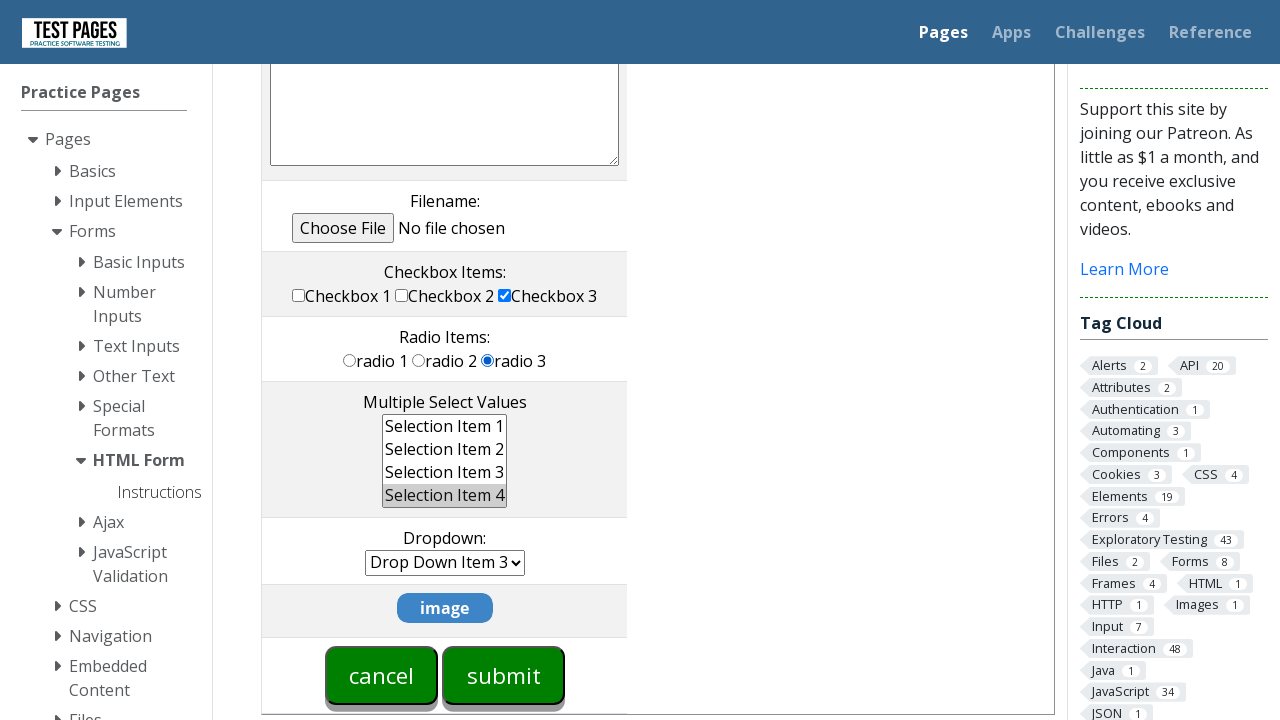

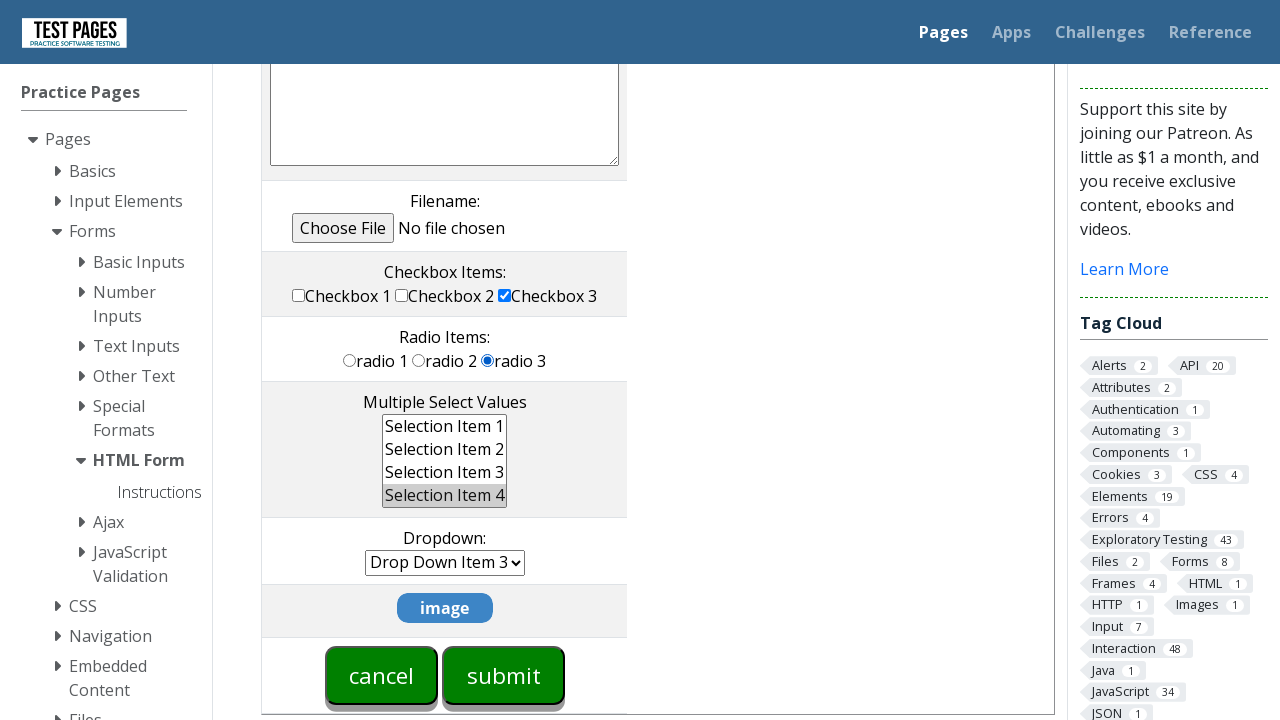